Tests that the Clear completed button displays the correct text after marking an item complete

Starting URL: https://demo.playwright.dev/todomvc

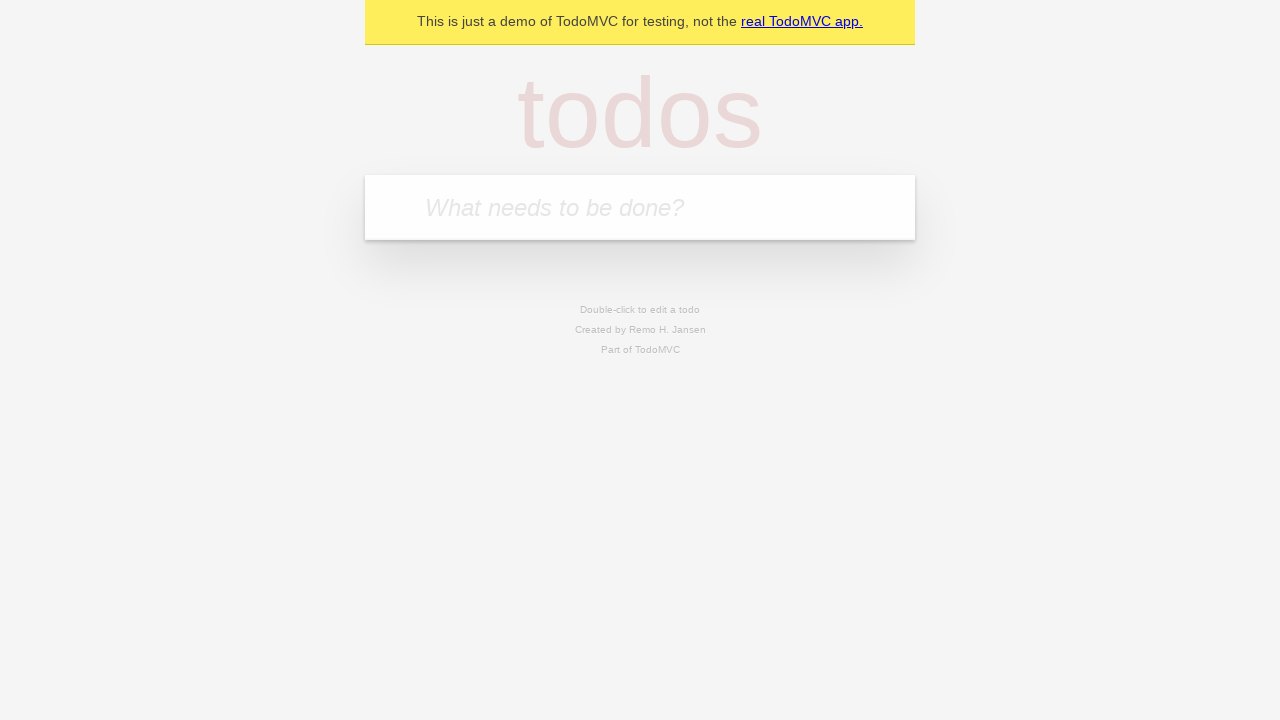

Filled todo input with 'buy some cheese' on internal:attr=[placeholder="What needs to be done?"i]
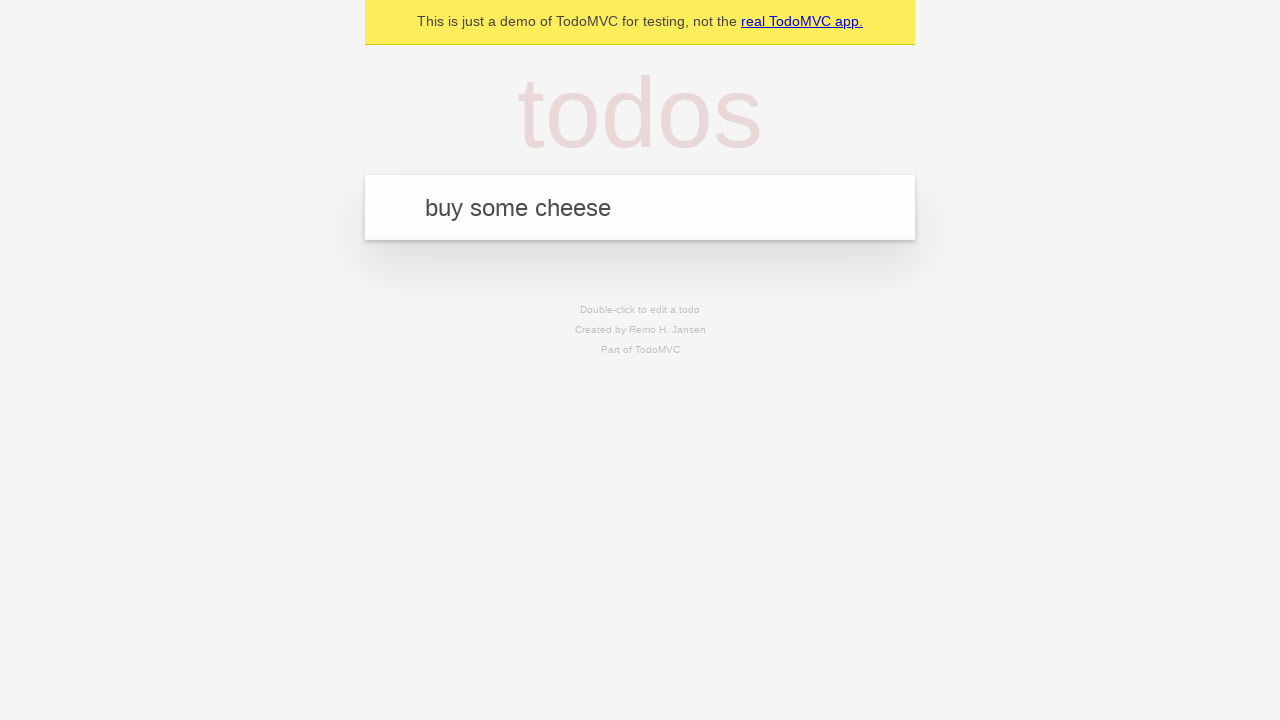

Pressed Enter to add 'buy some cheese' todo on internal:attr=[placeholder="What needs to be done?"i]
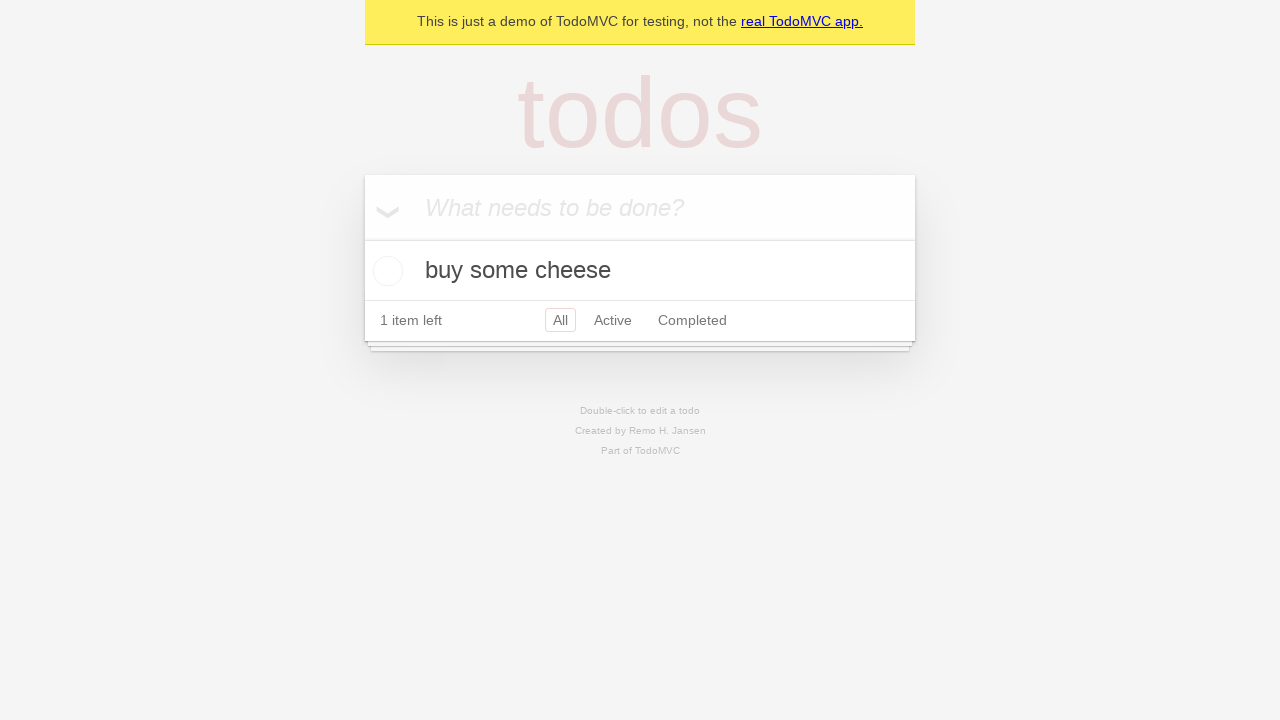

Filled todo input with 'feed the cat' on internal:attr=[placeholder="What needs to be done?"i]
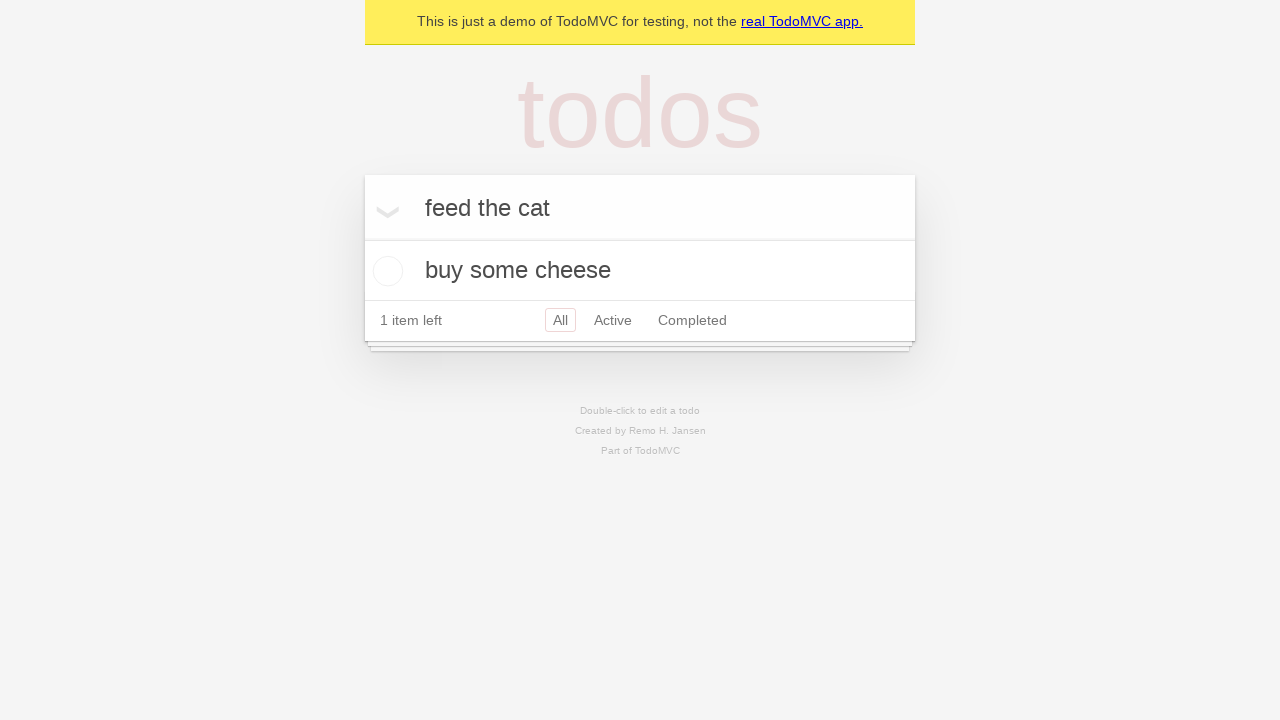

Pressed Enter to add 'feed the cat' todo on internal:attr=[placeholder="What needs to be done?"i]
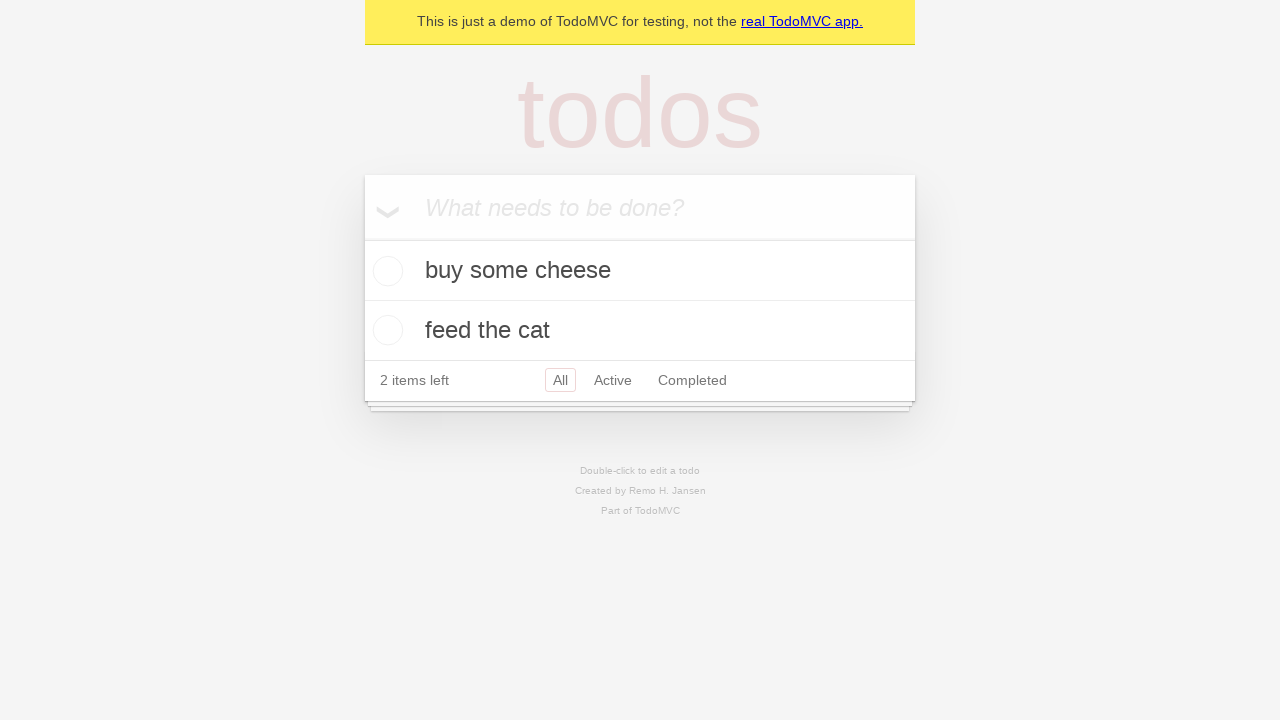

Filled todo input with 'book a doctors appointment' on internal:attr=[placeholder="What needs to be done?"i]
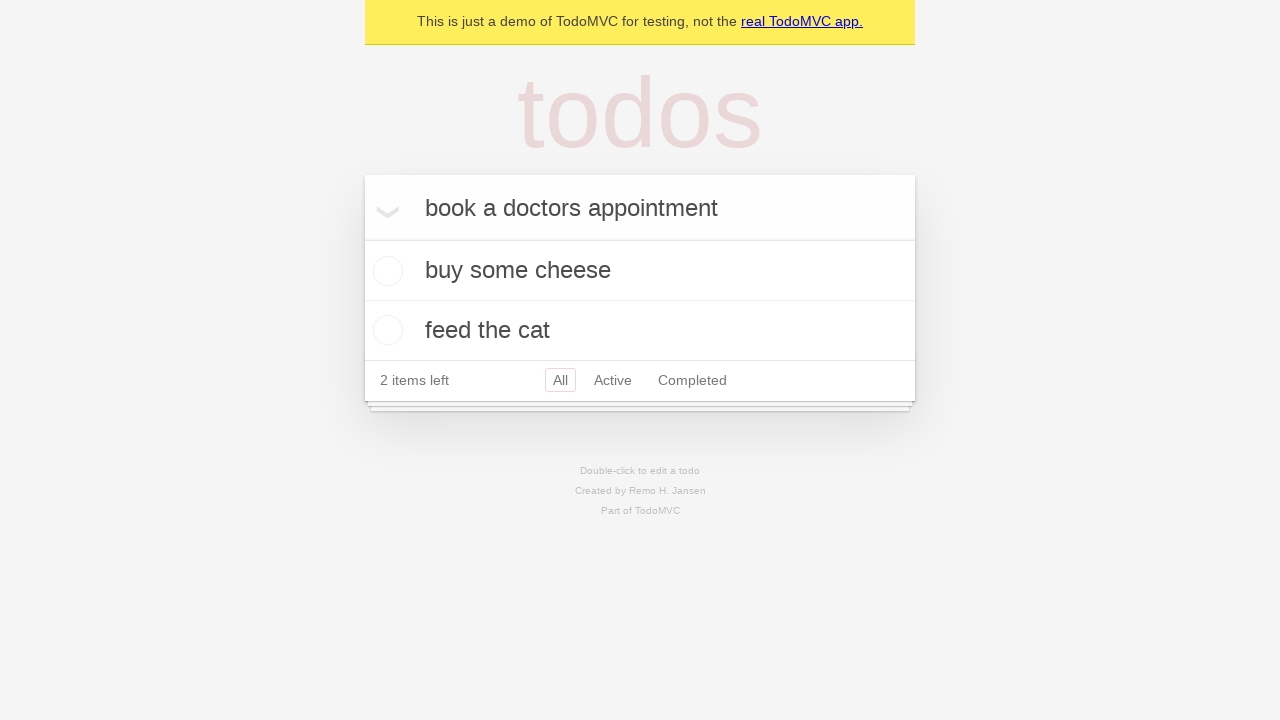

Pressed Enter to add 'book a doctors appointment' todo on internal:attr=[placeholder="What needs to be done?"i]
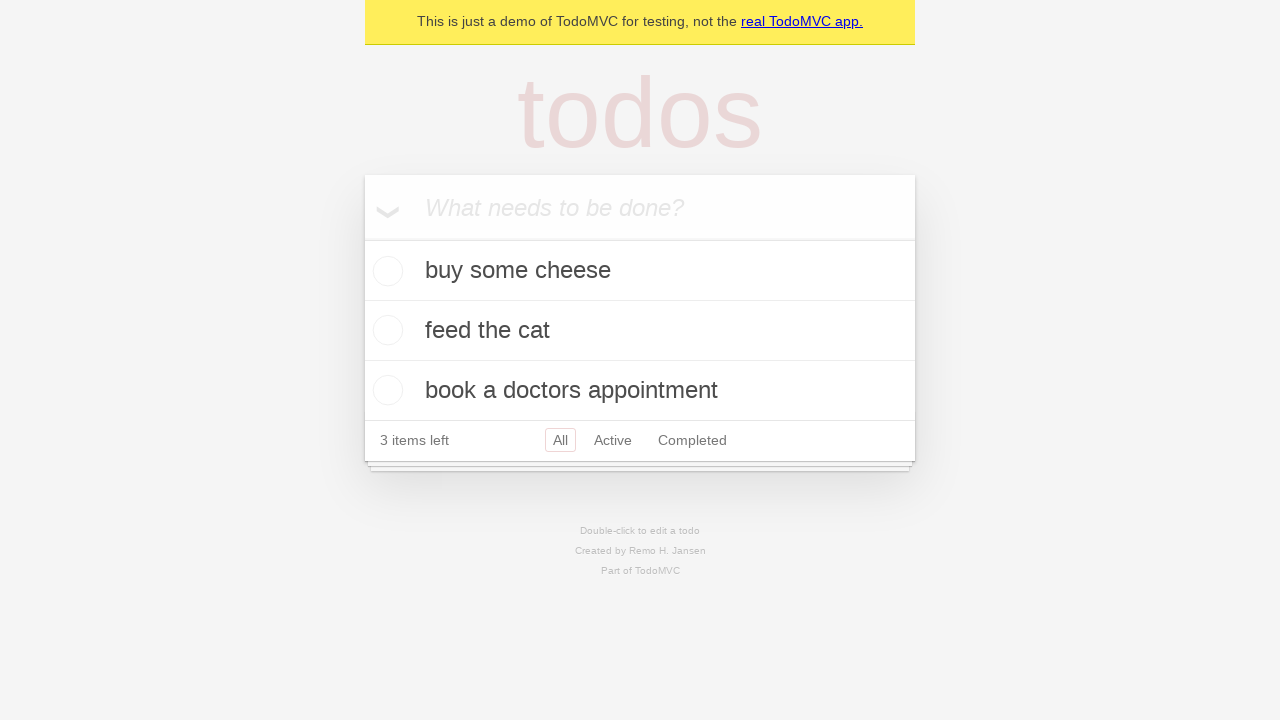

Checked the first todo item to mark it complete at (385, 271) on .todo-list li .toggle >> nth=0
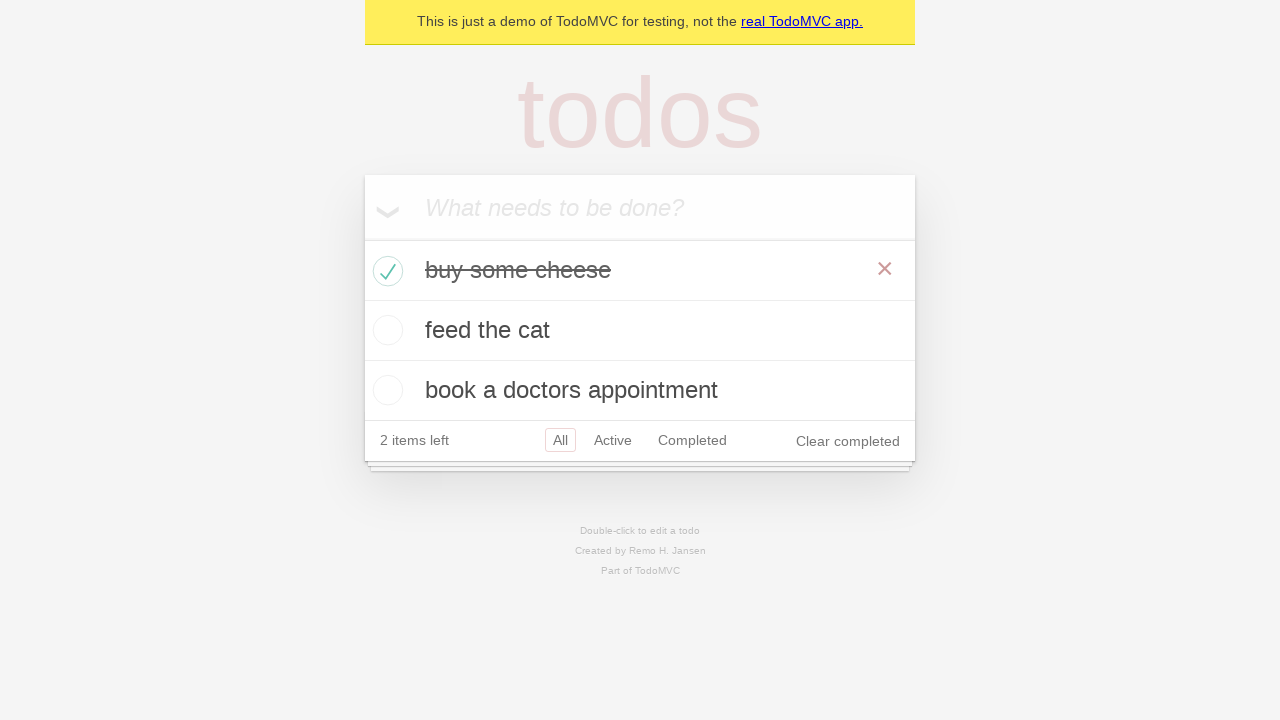

Clear completed button is now visible
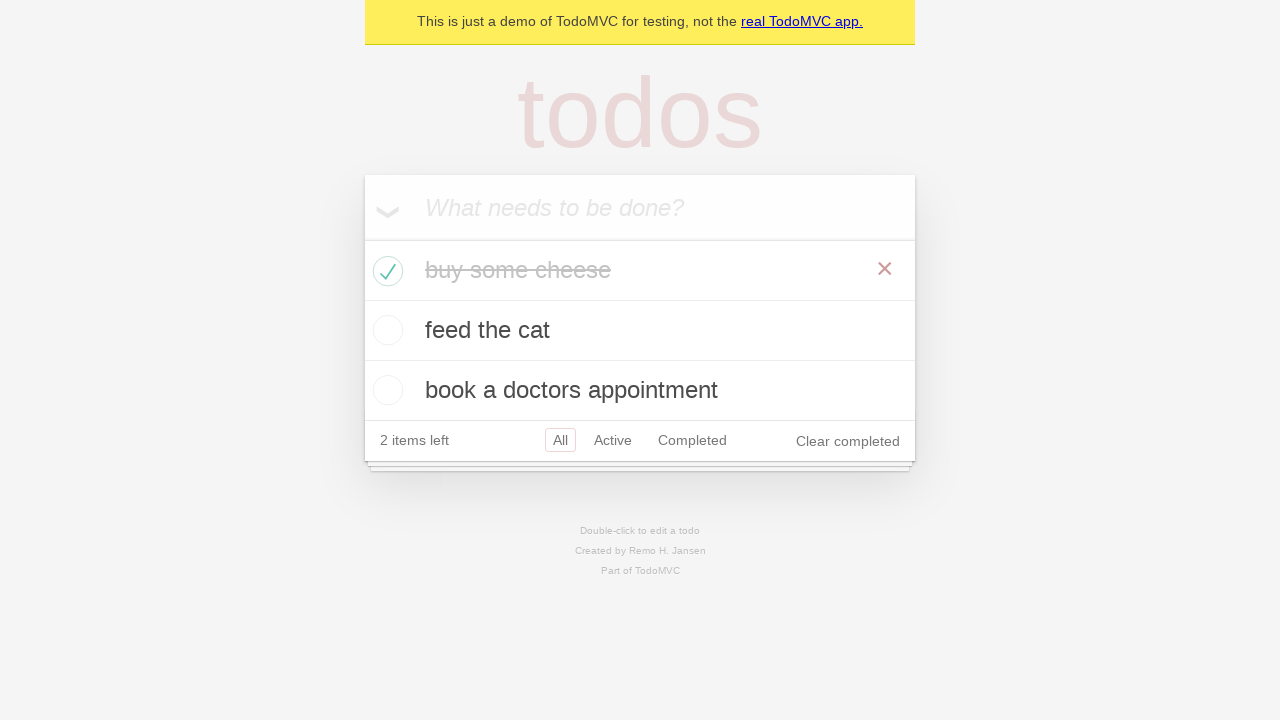

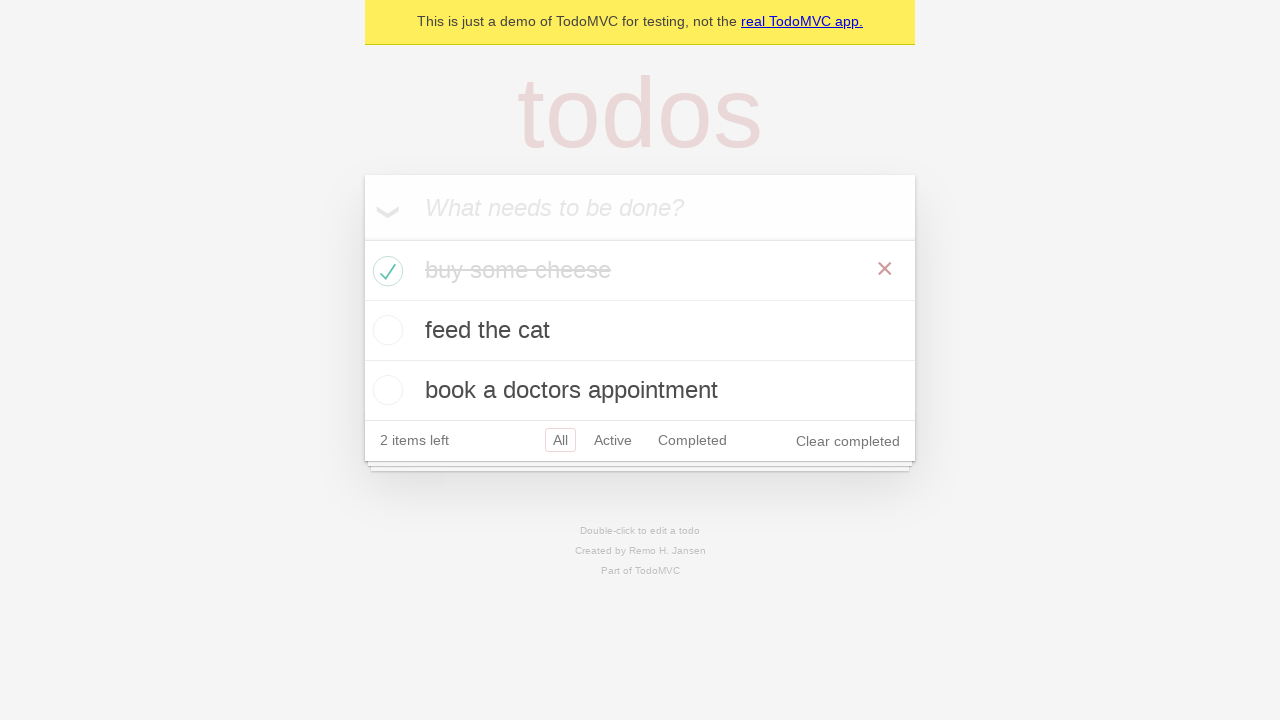